Tests typing text in a field and then using Ctrl+Z to undo

Starting URL: http://omayo.blogspot.com/

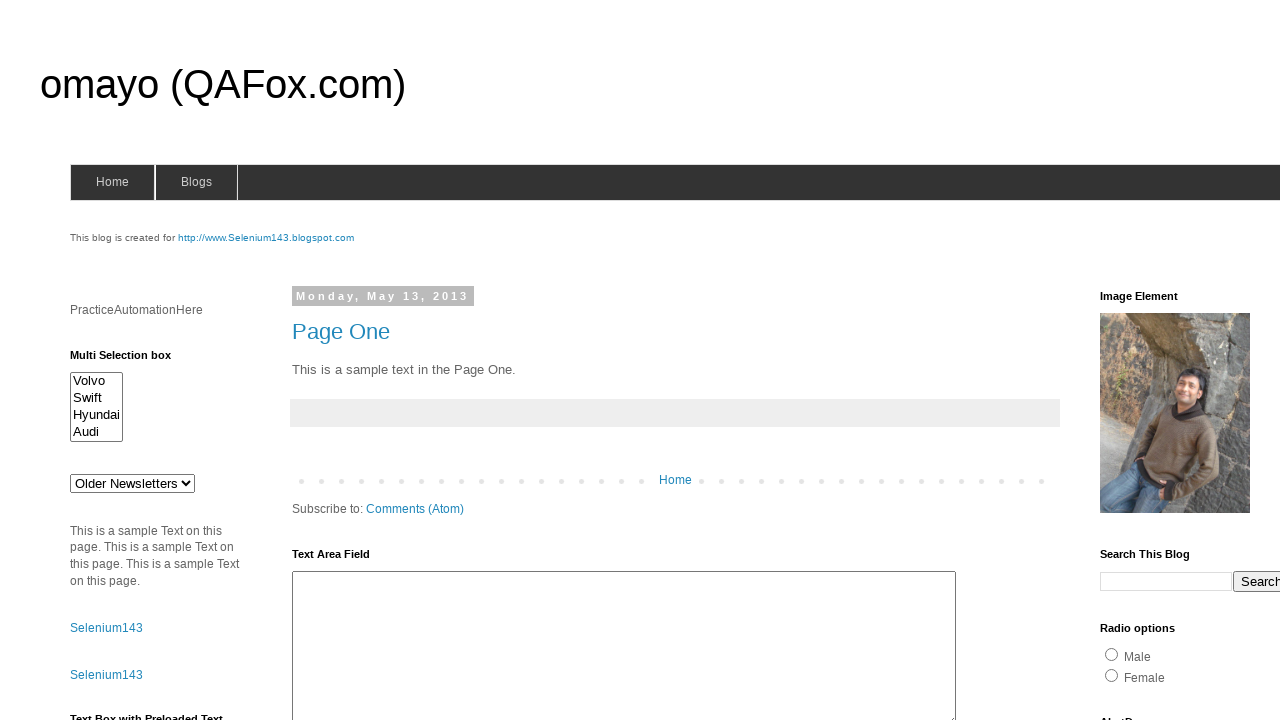

Filled userid field with 'word' on input[name='userid']
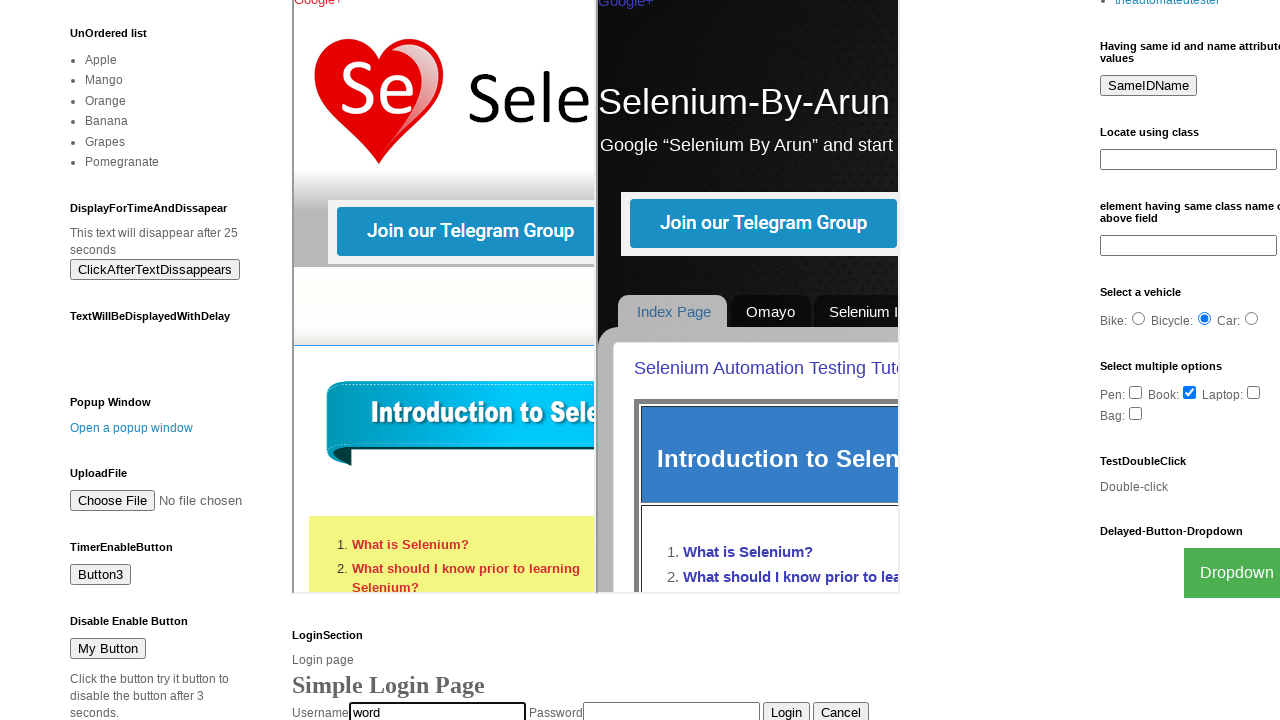

Waited 1 second
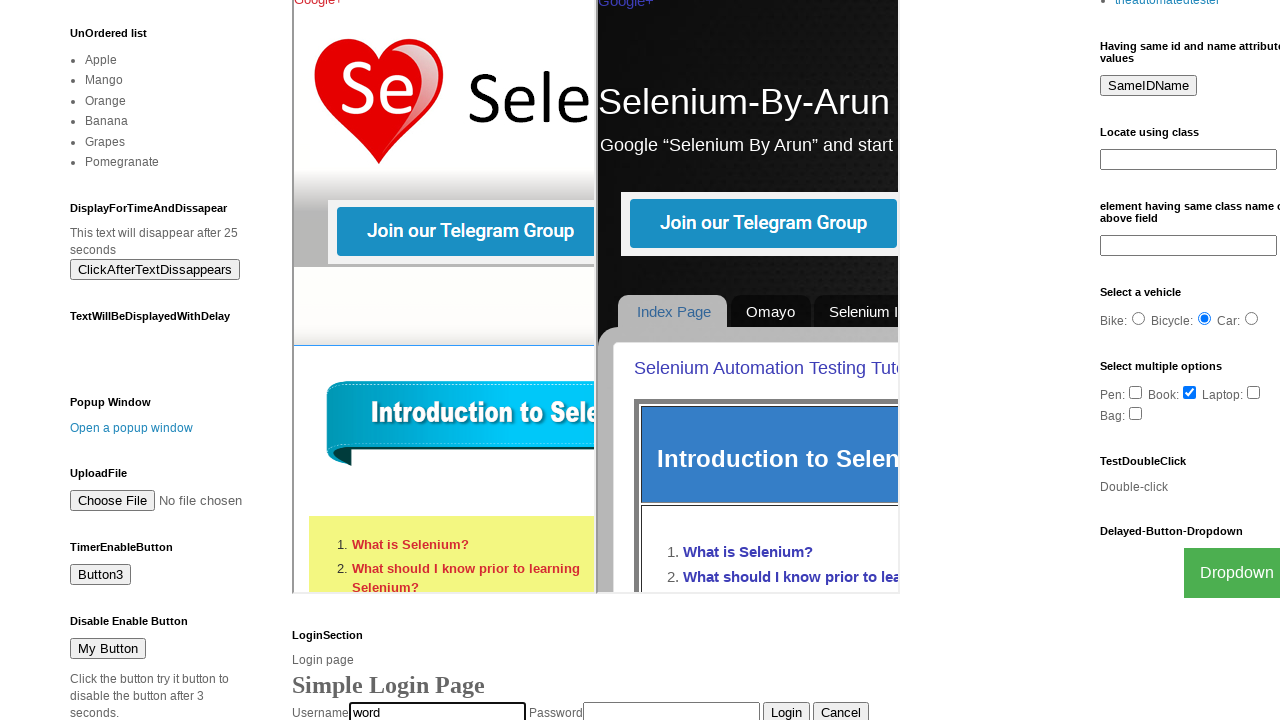

Pressed Ctrl+Z to undo text entry
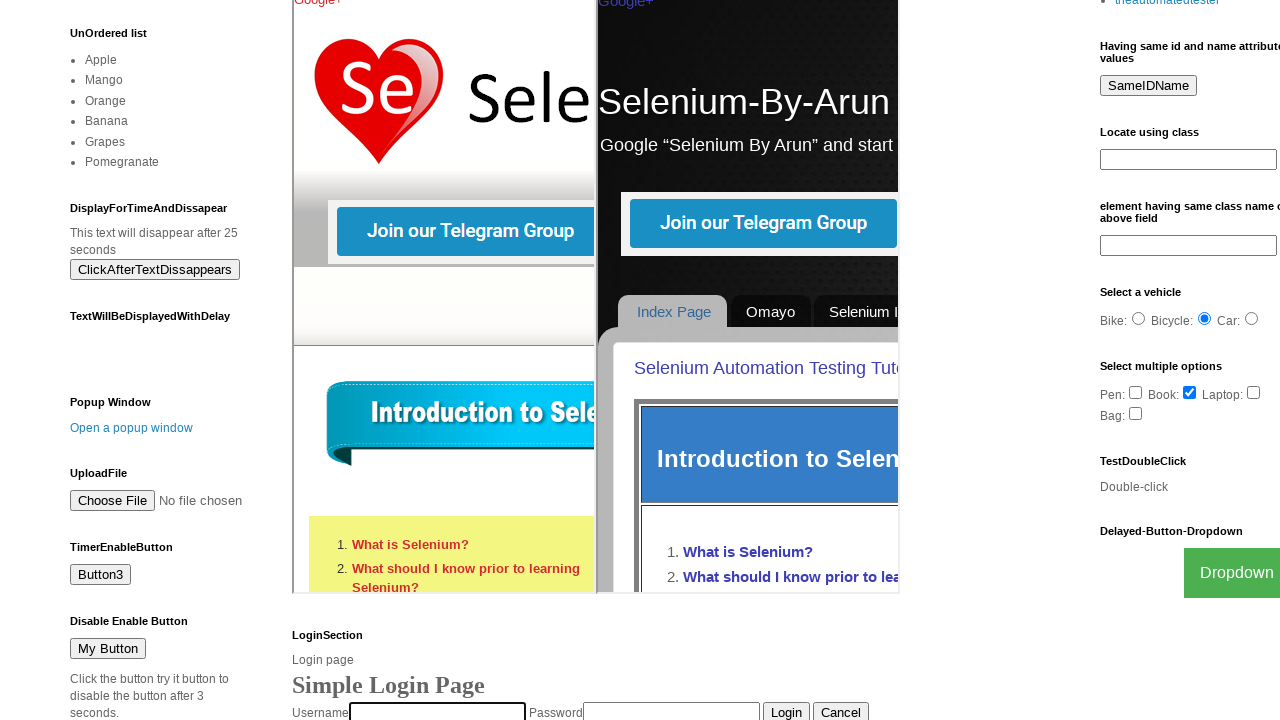

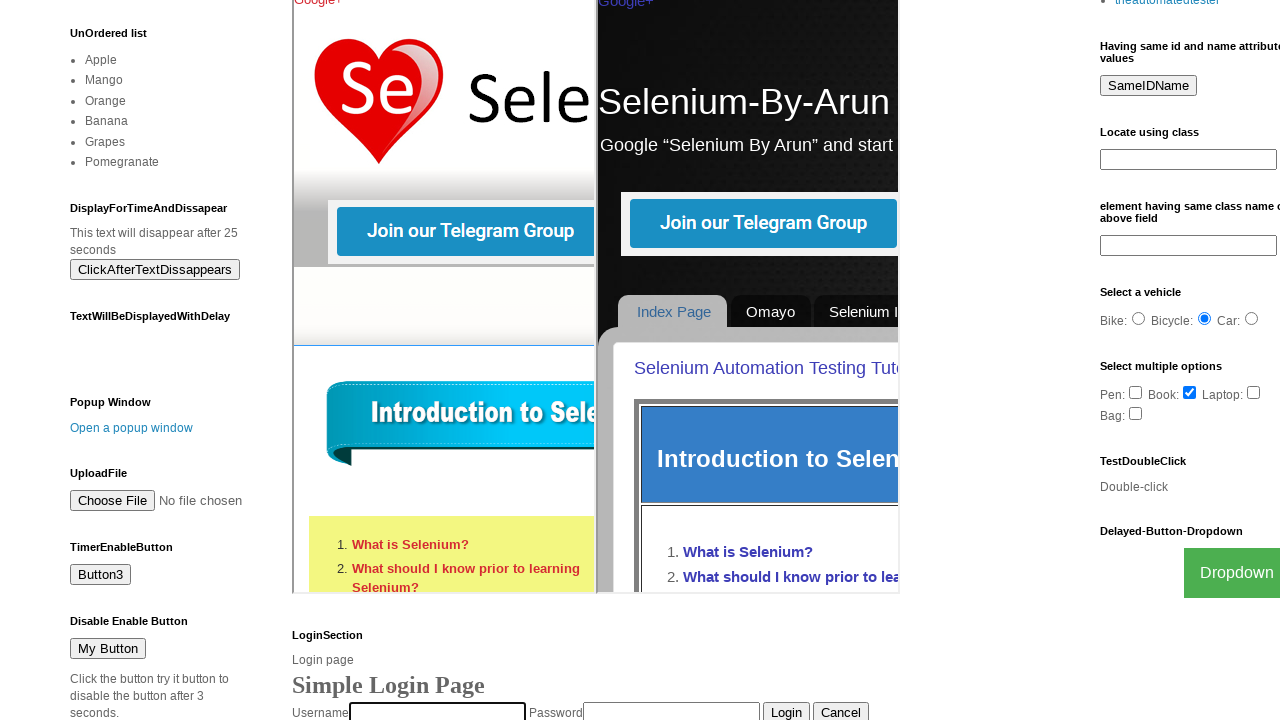